Navigates to LeetCode homepage and verifies the URL contains "leetcode"

Starting URL: https://leetcode.com/

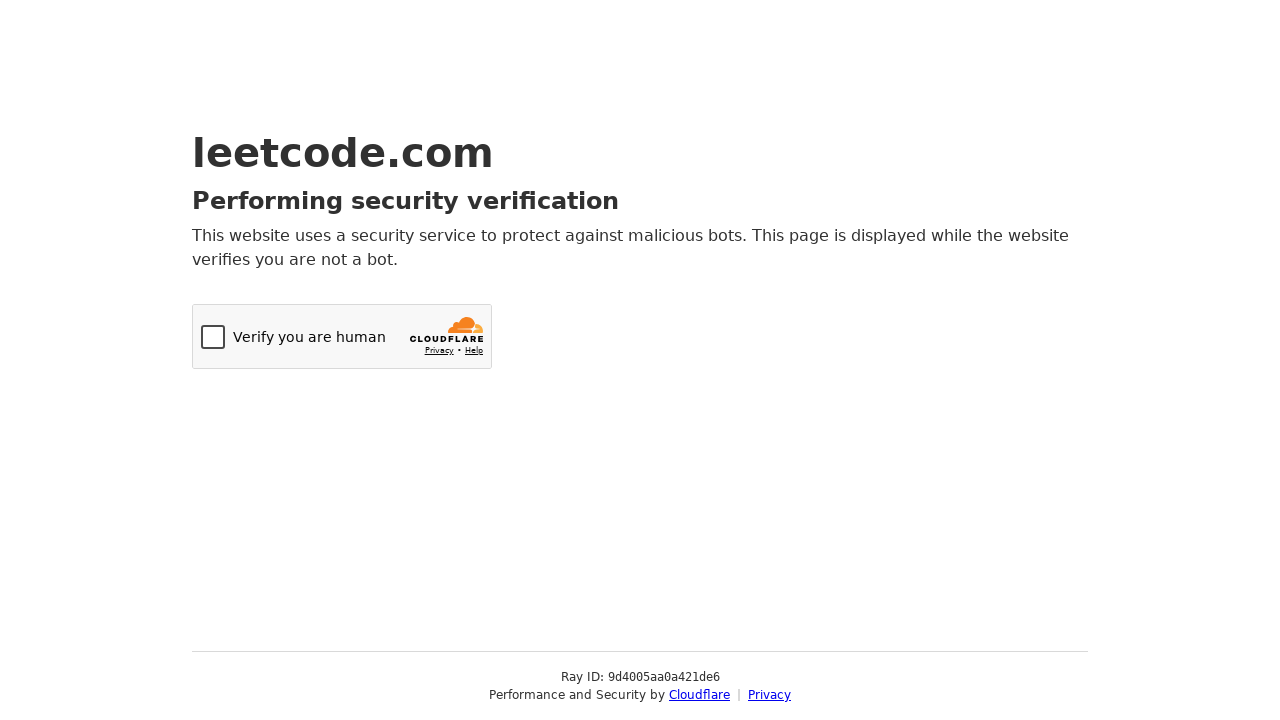

Navigated to LeetCode homepage
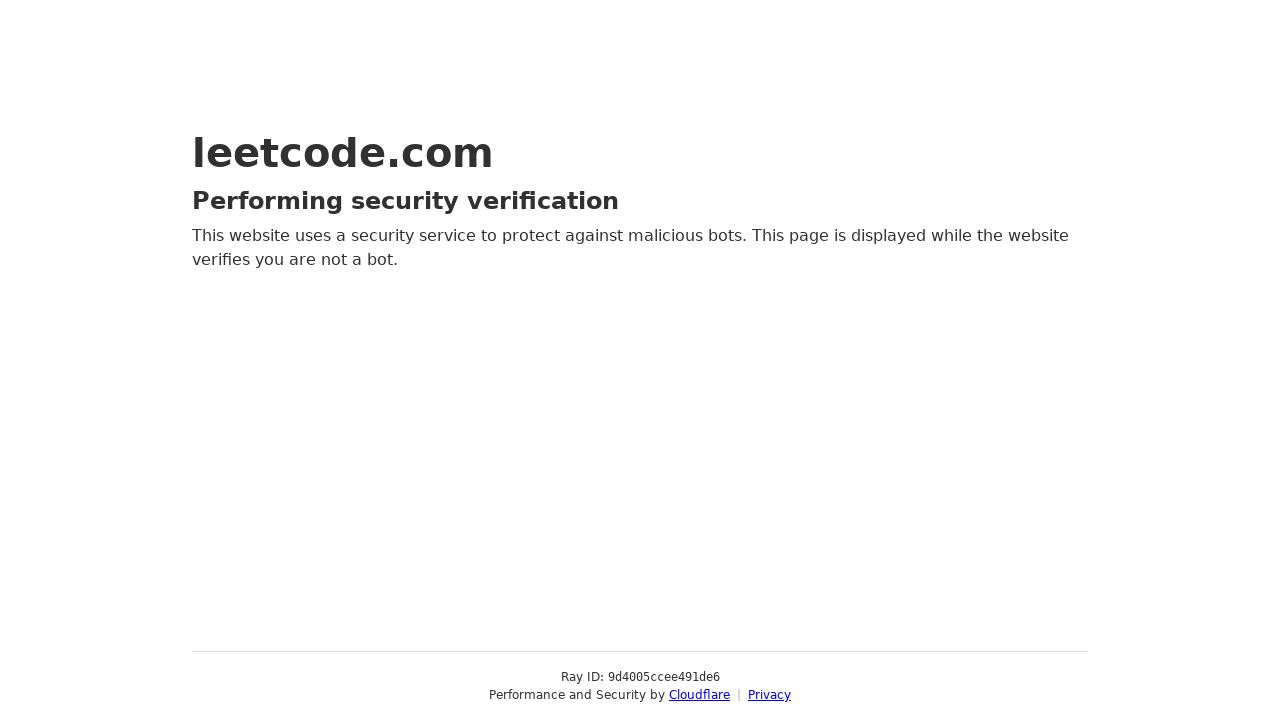

Retrieved current URL
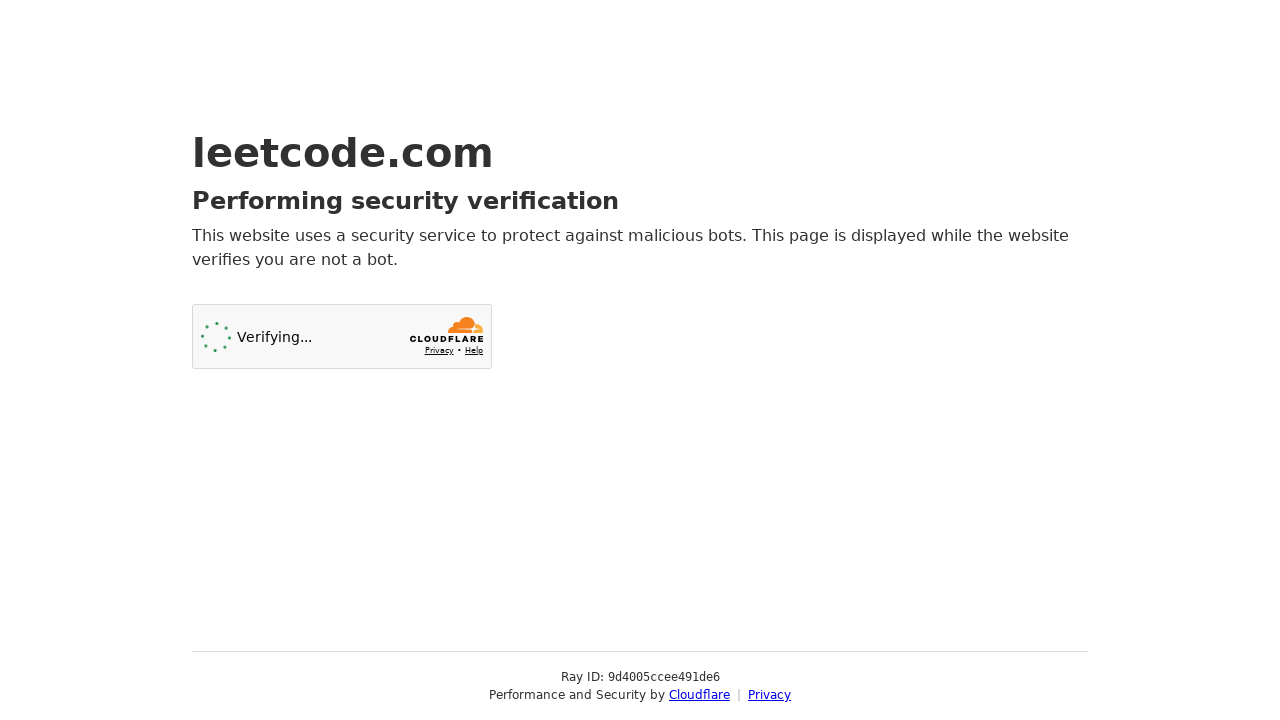

Verified URL contains 'leetcode'
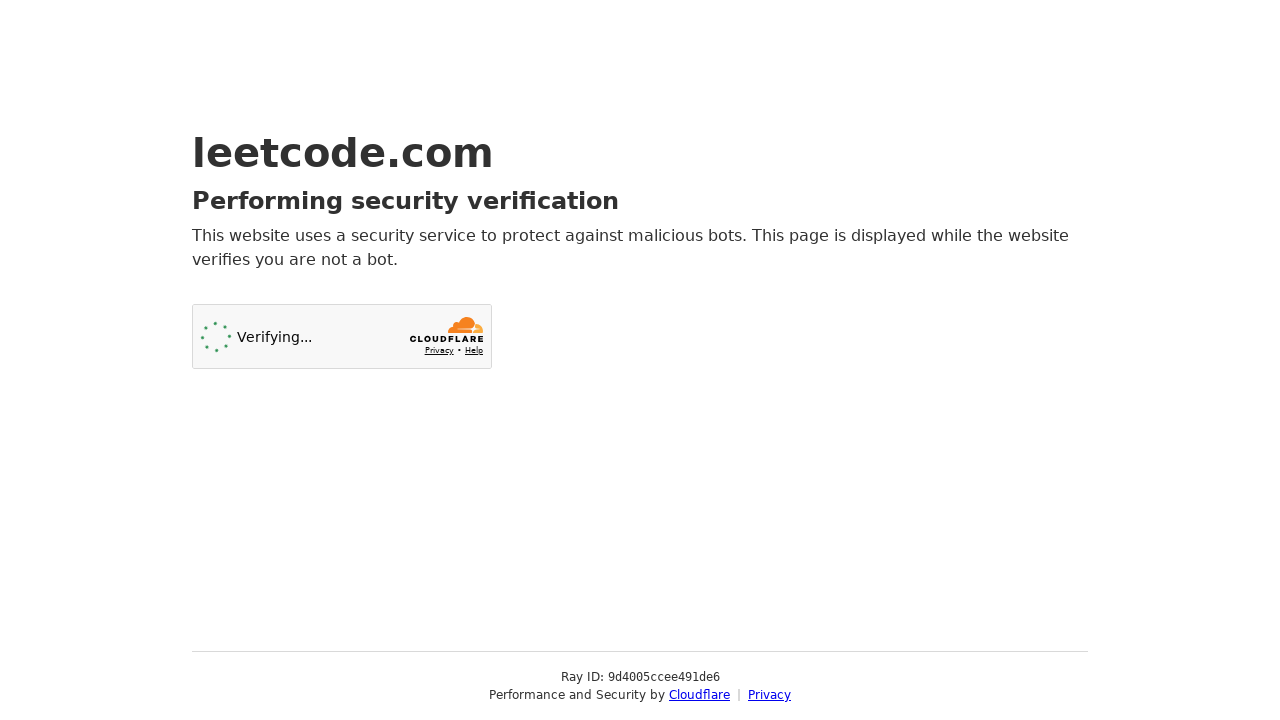

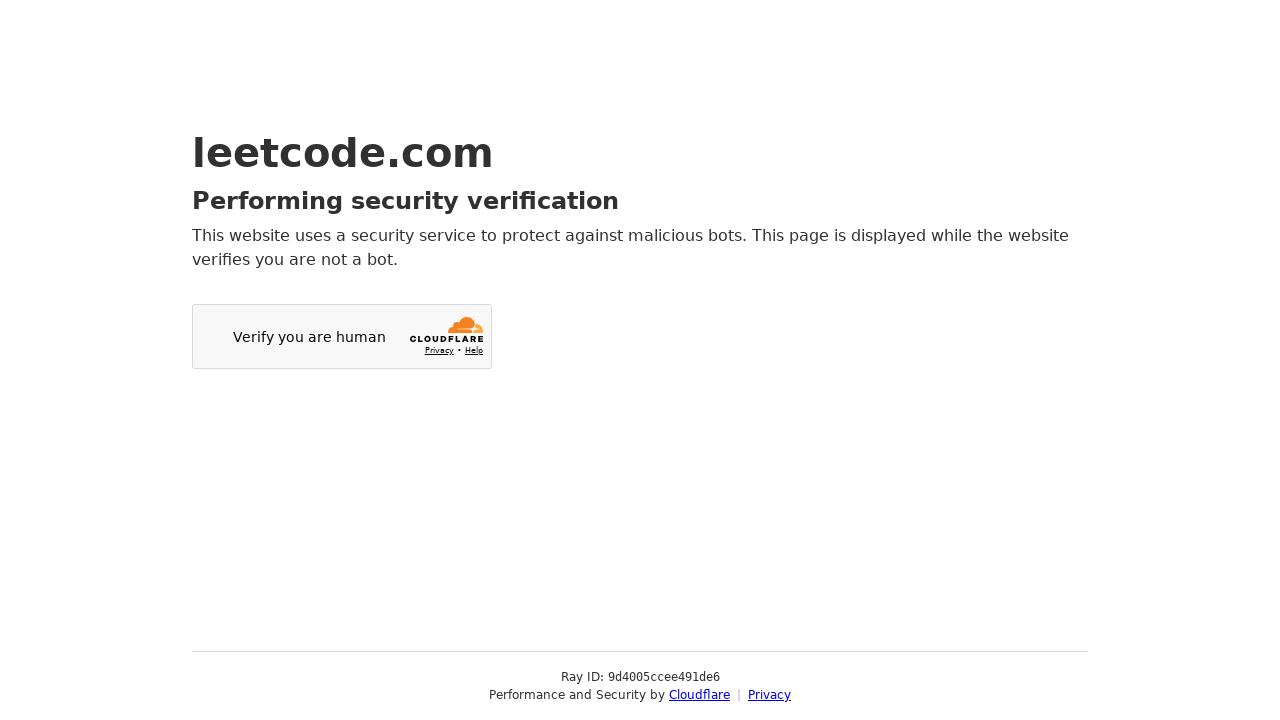